Tests drag and drop functionality within an iframe by dragging an element from source to target position

Starting URL: https://jqueryui.com/droppable/

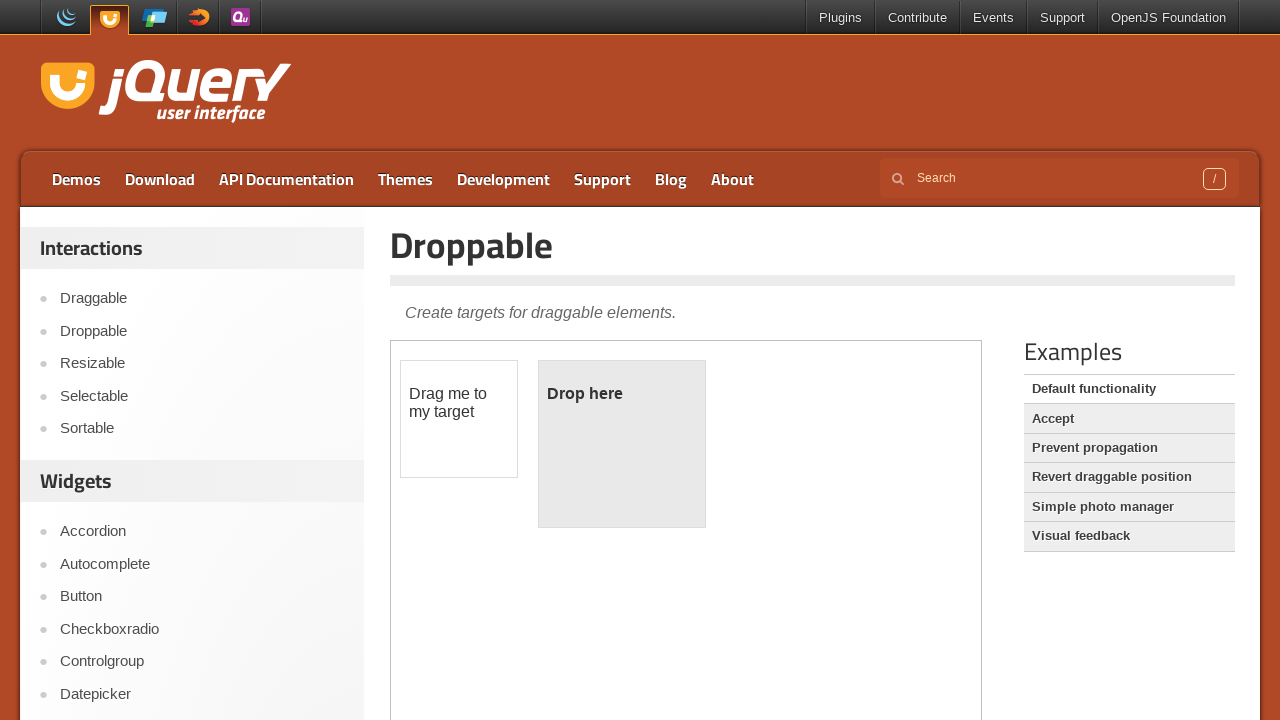

Queried page for all iframe elements
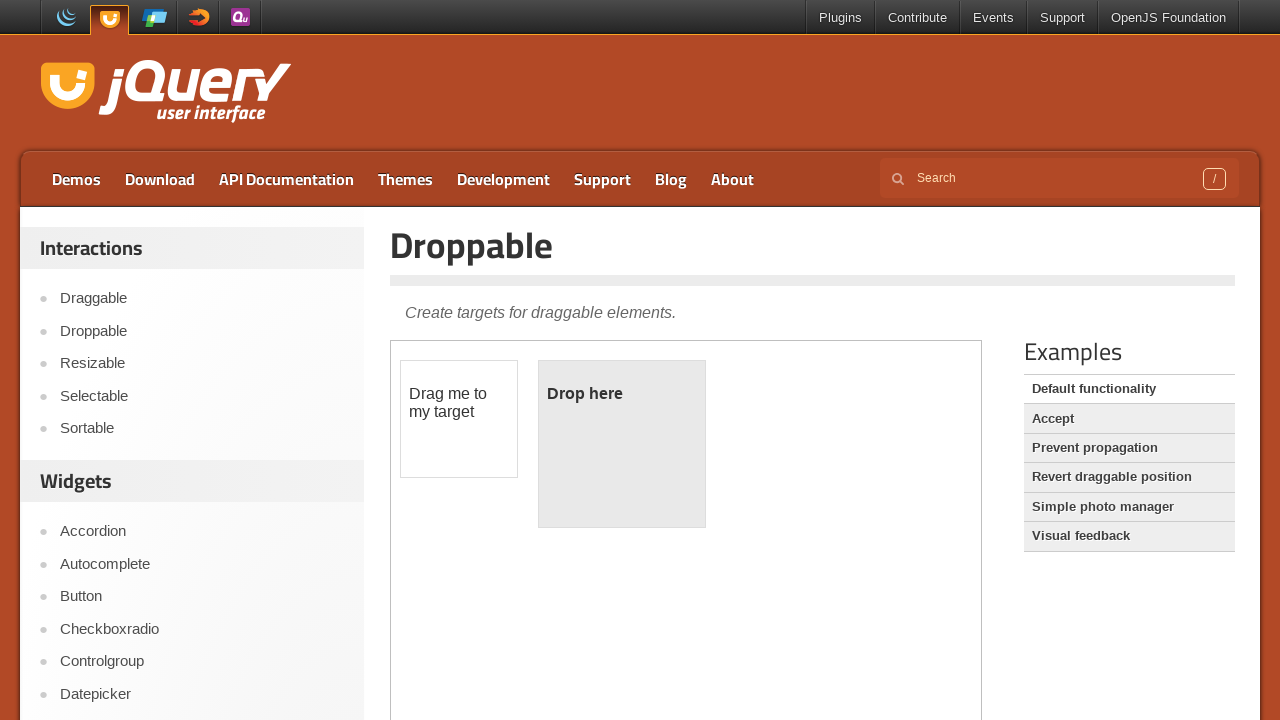

Located the first iframe on the page
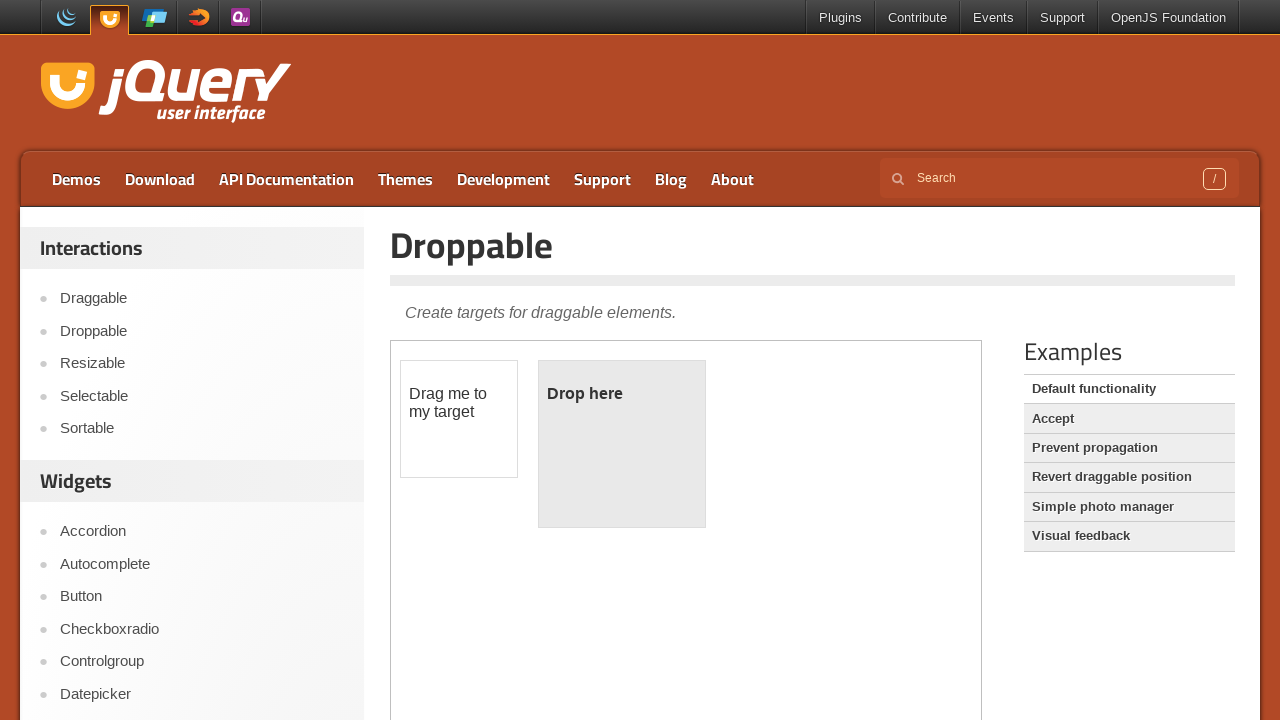

Located draggable element with id 'draggable' within iframe
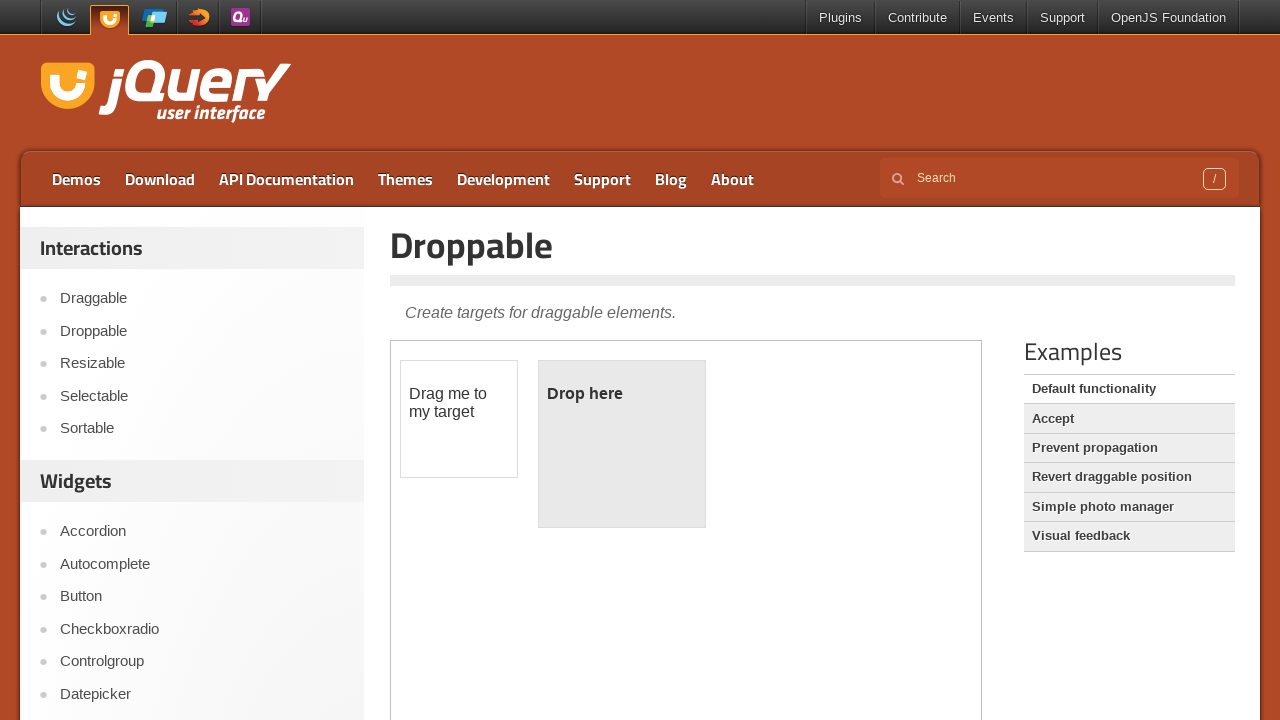

Located droppable element with id 'droppable' within iframe
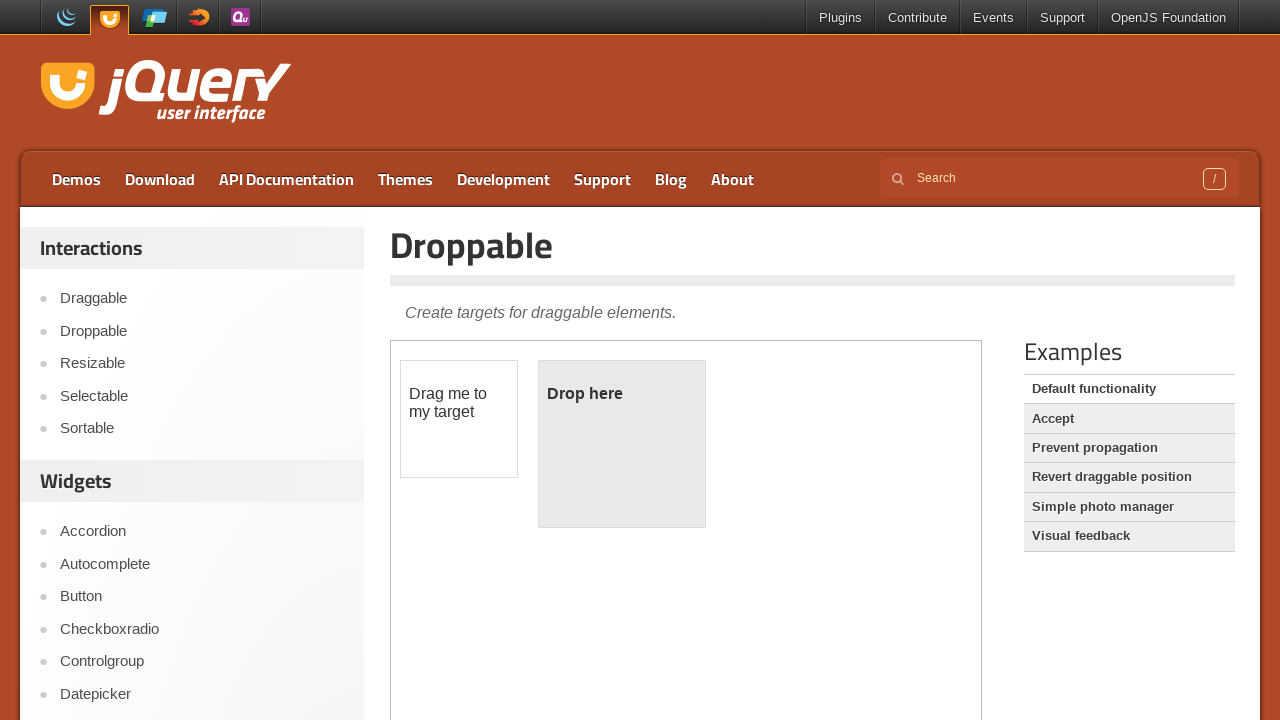

Dragged element from source to target position at (622, 444)
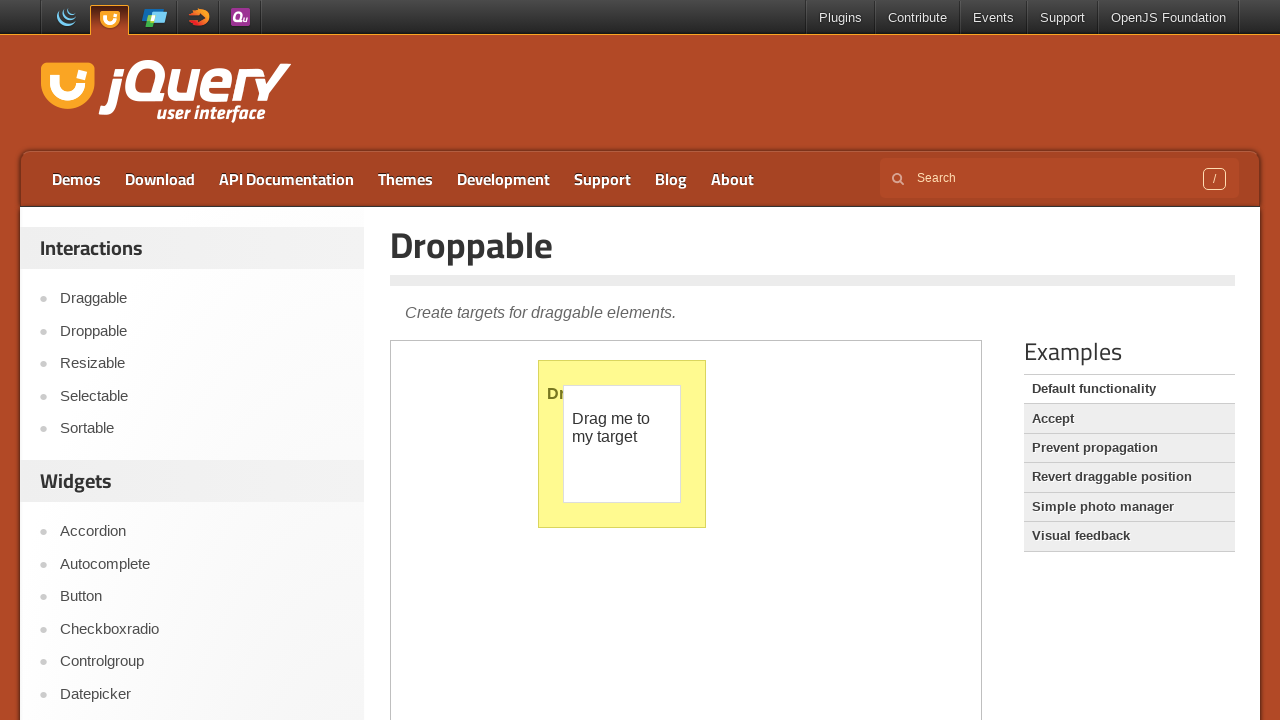

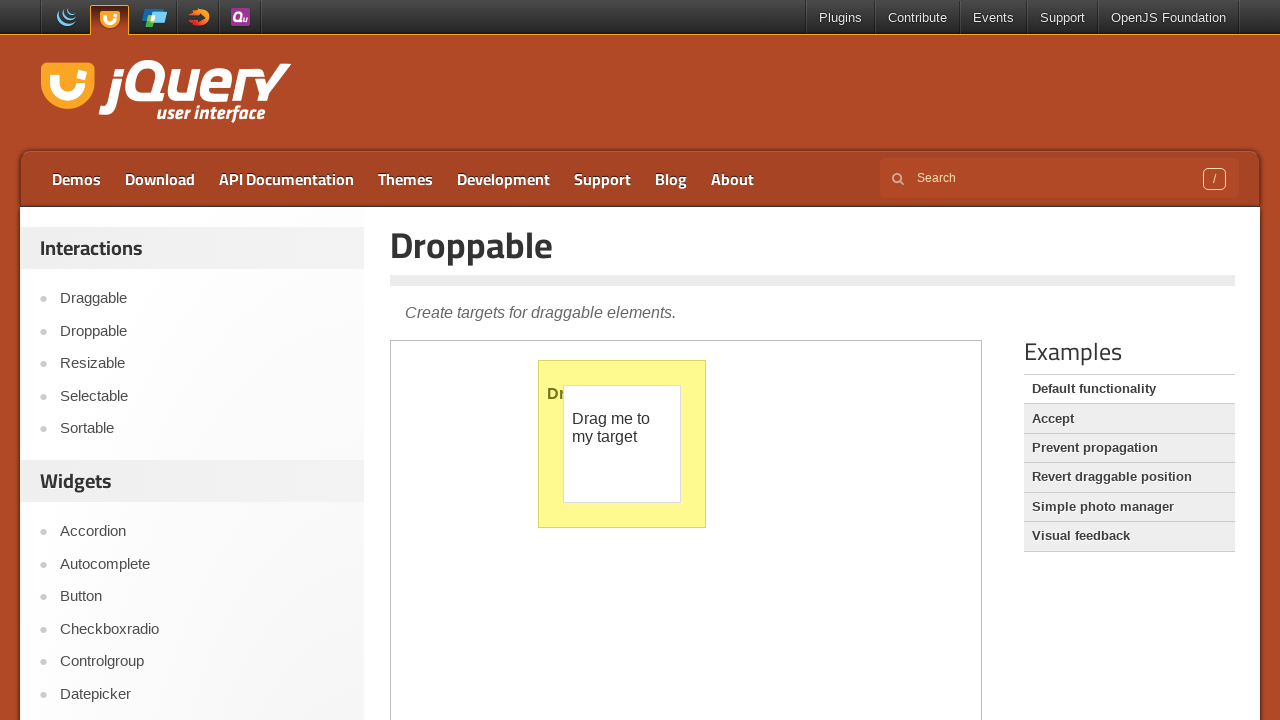